Tests browser window size manipulation by getting current window dimensions and setting a specific window size

Starting URL: https://letskodeit.teachable.com/pages/practice

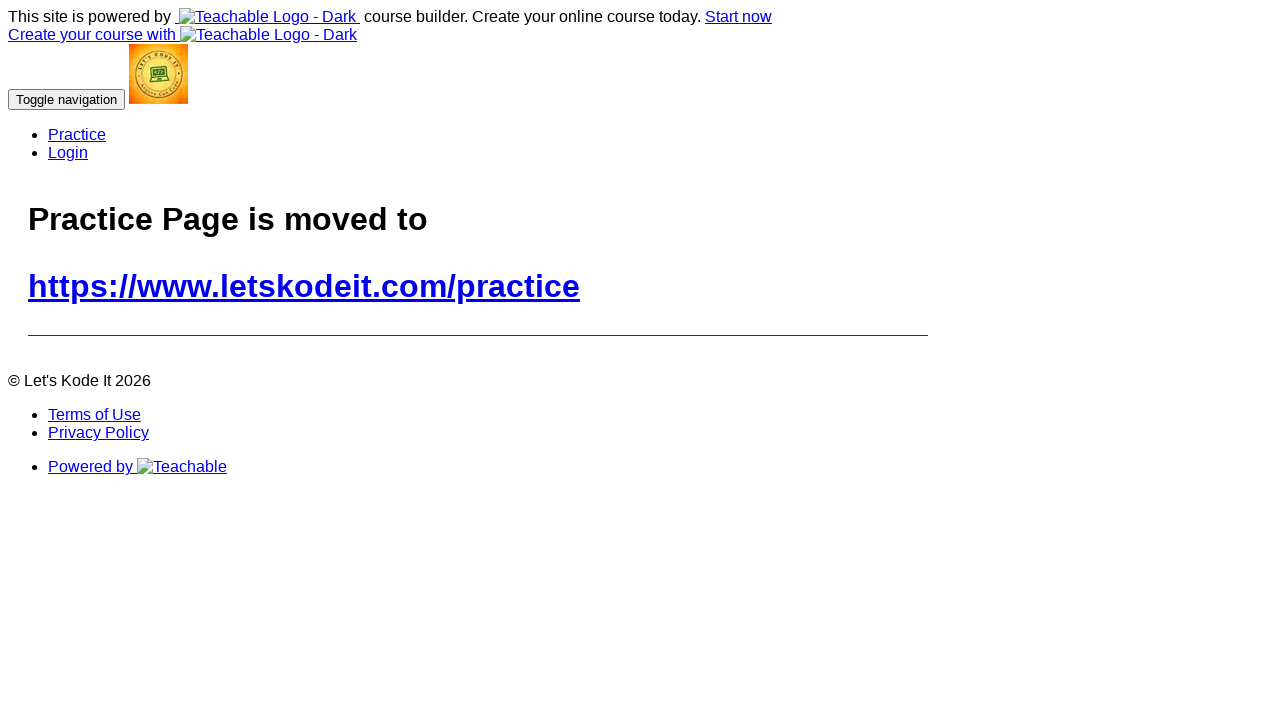

Retrieved current window inner height using JavaScript
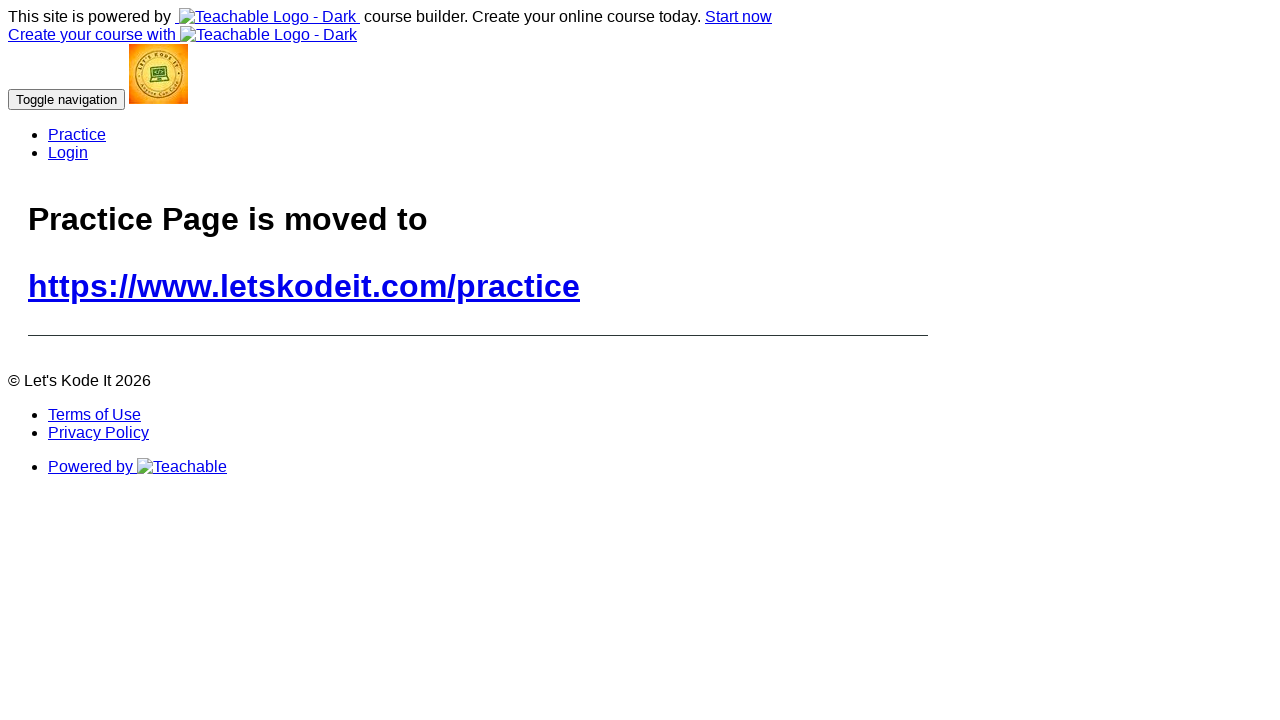

Retrieved current window inner width using JavaScript
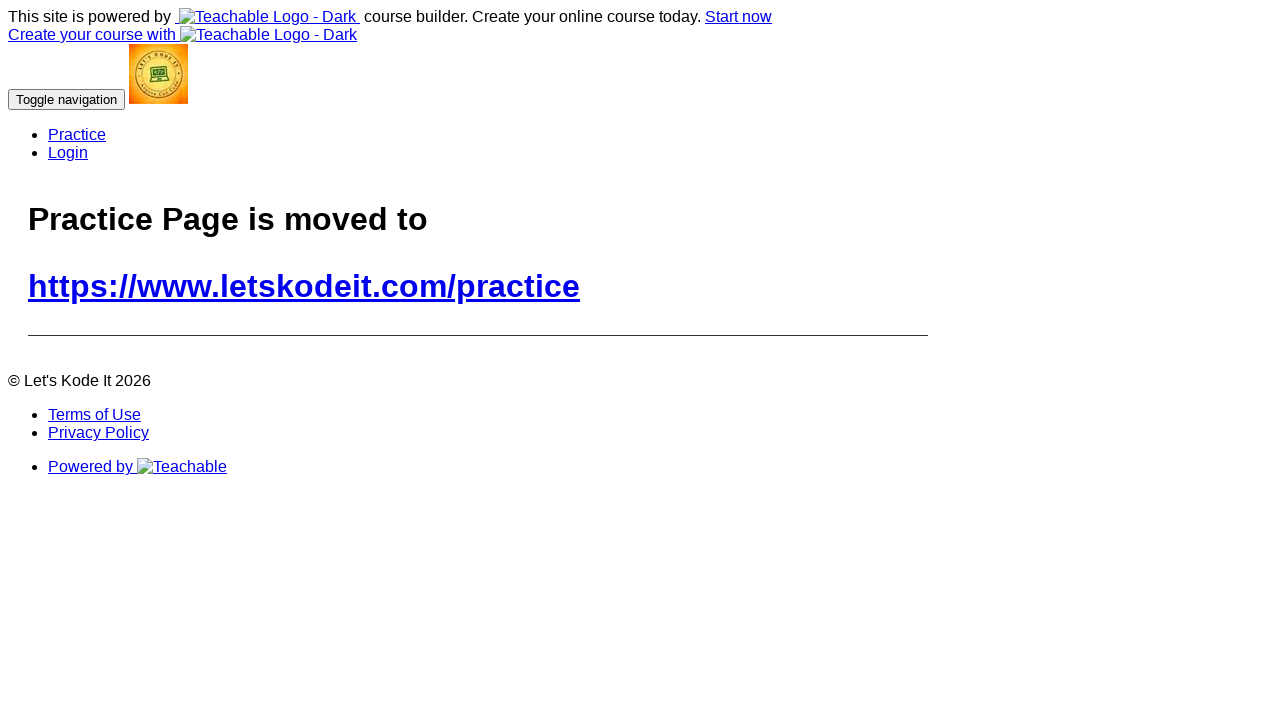

Set viewport size to 1920x1080 pixels
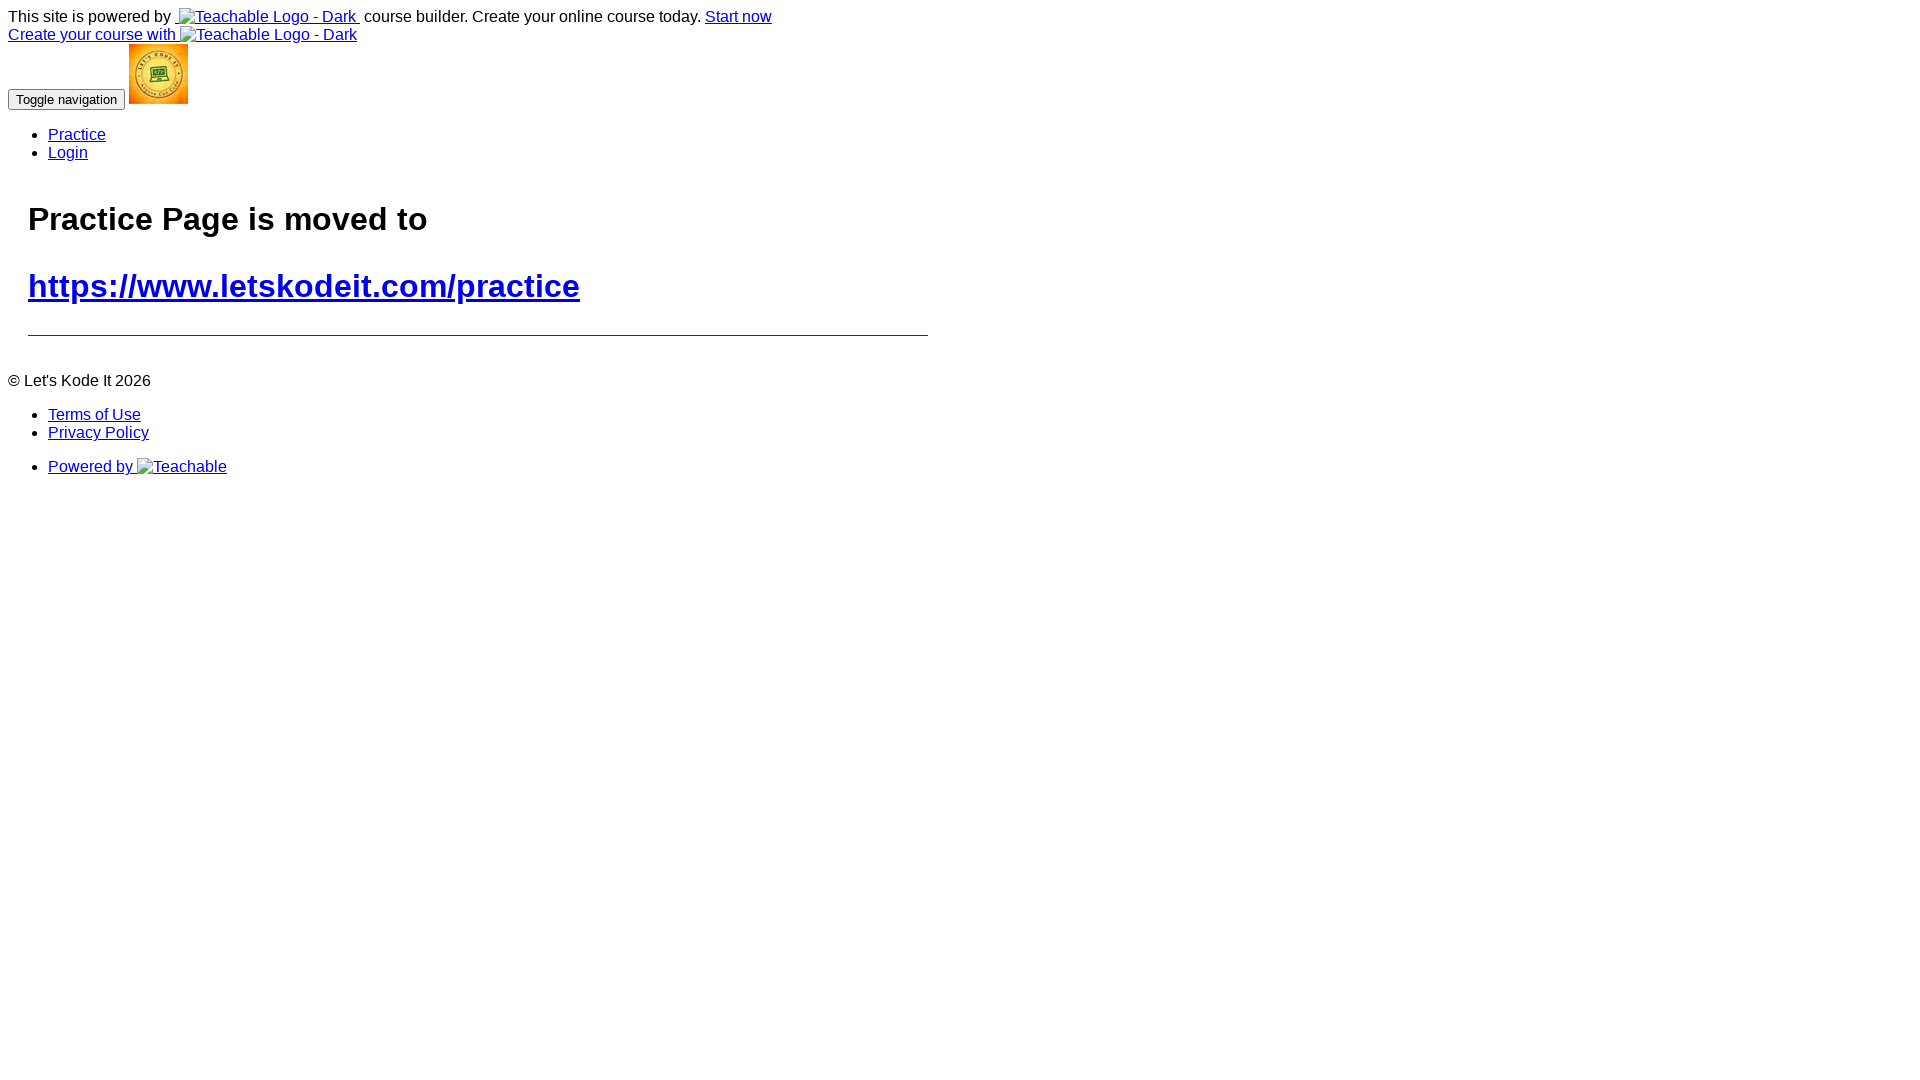

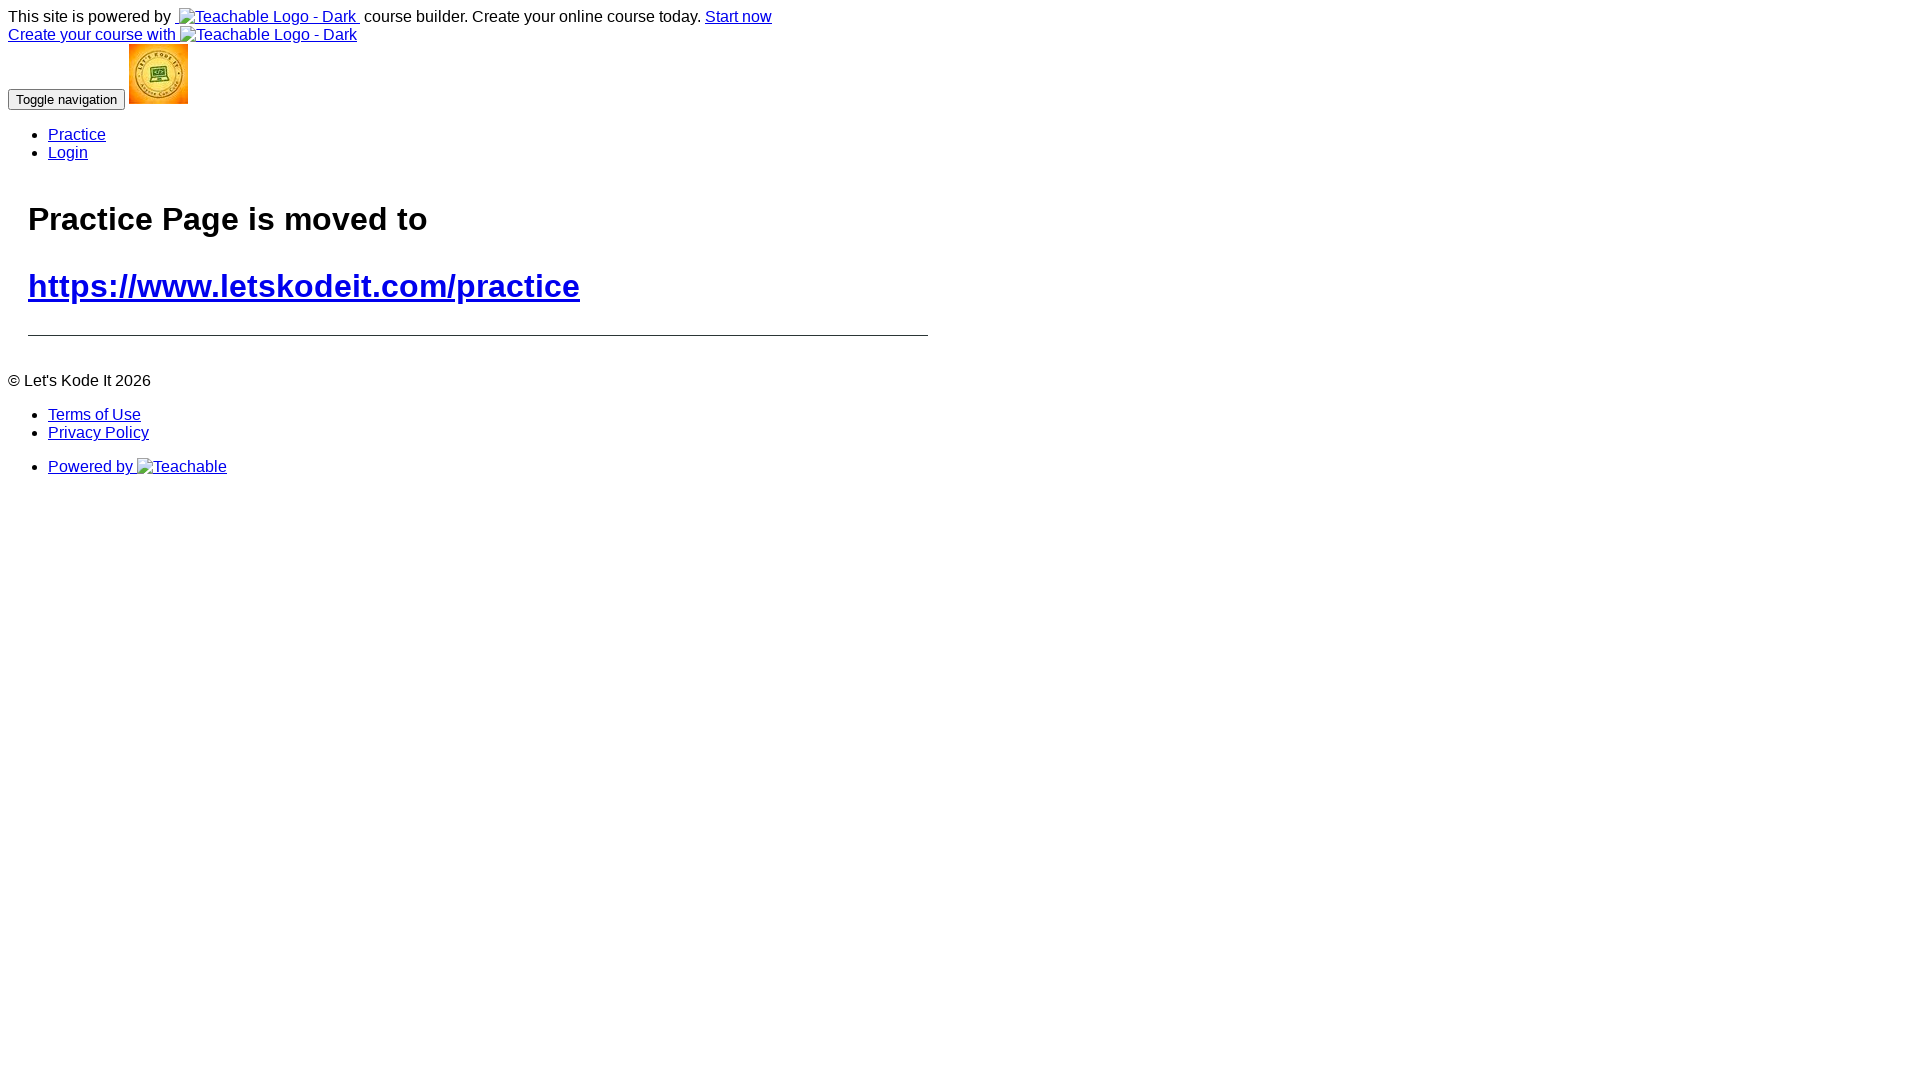